Tests clicking on a log with stacktrace button element on a Selenium test page

Starting URL: https://www.selenium.dev/selenium/web/bidi/logEntryAdded.html

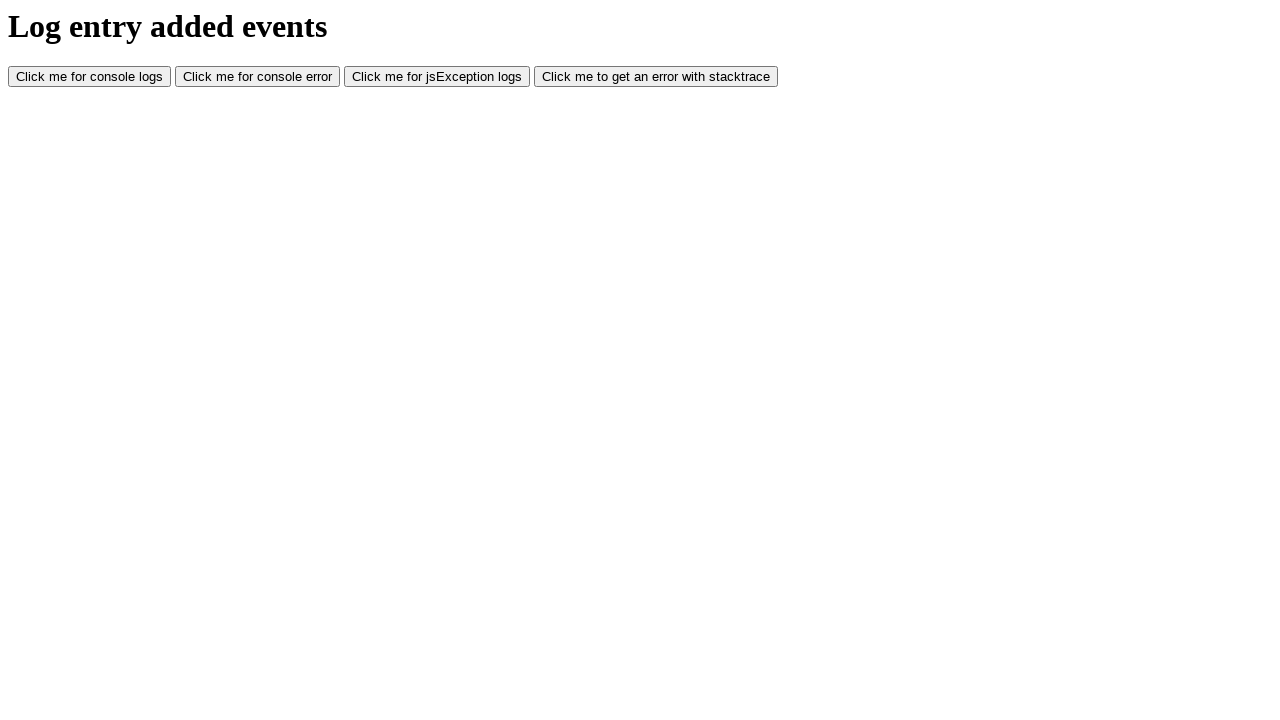

Waited for log with stacktrace button to be visible
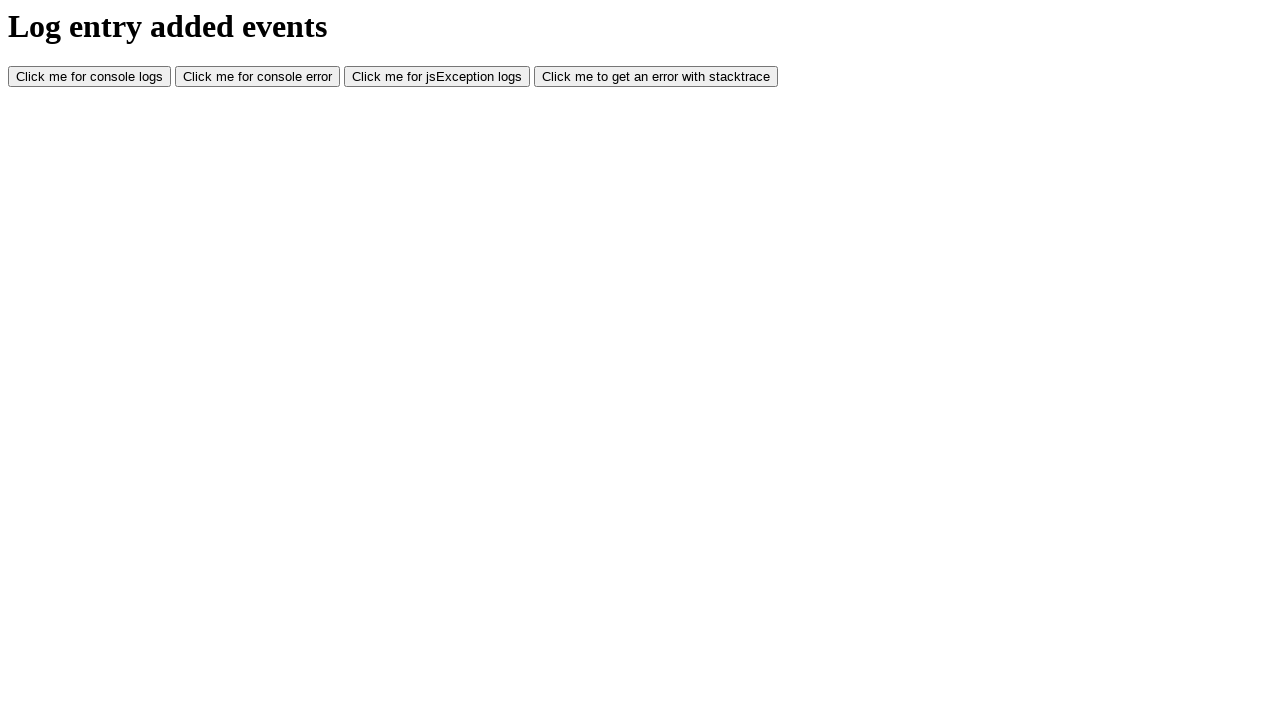

Clicked on log with stacktrace button element at (656, 77) on #logWithStacktrace
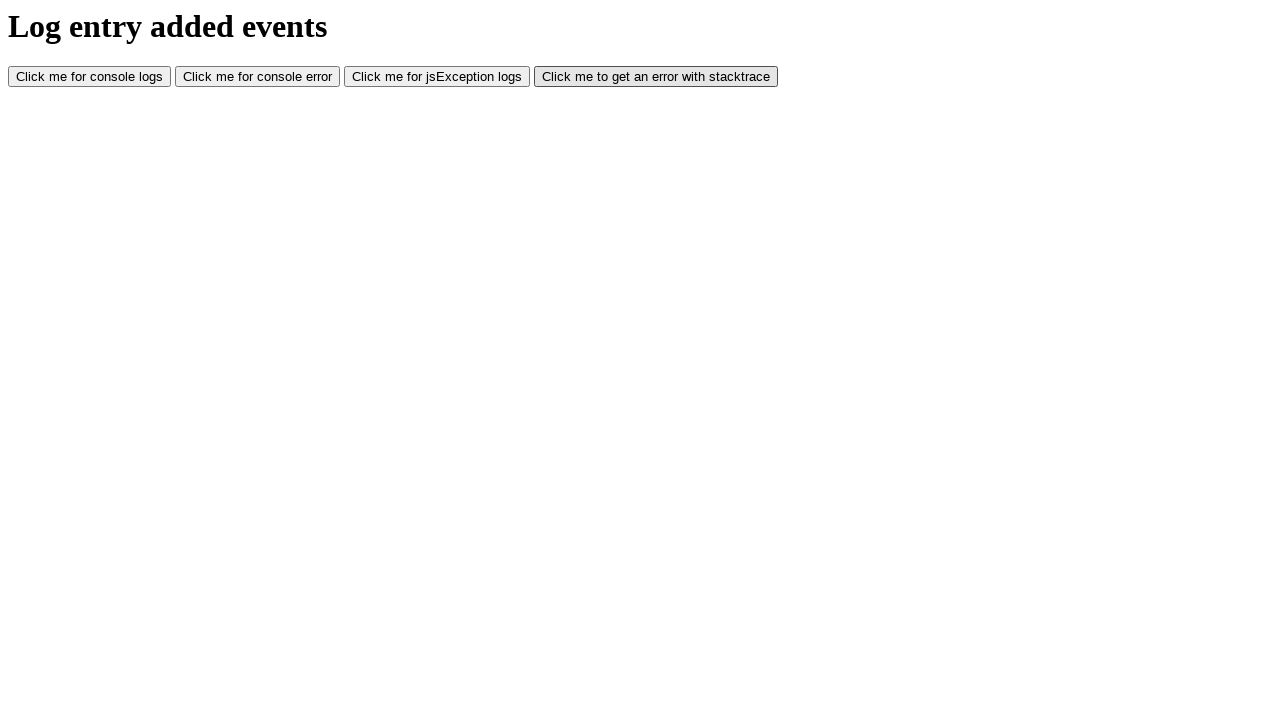

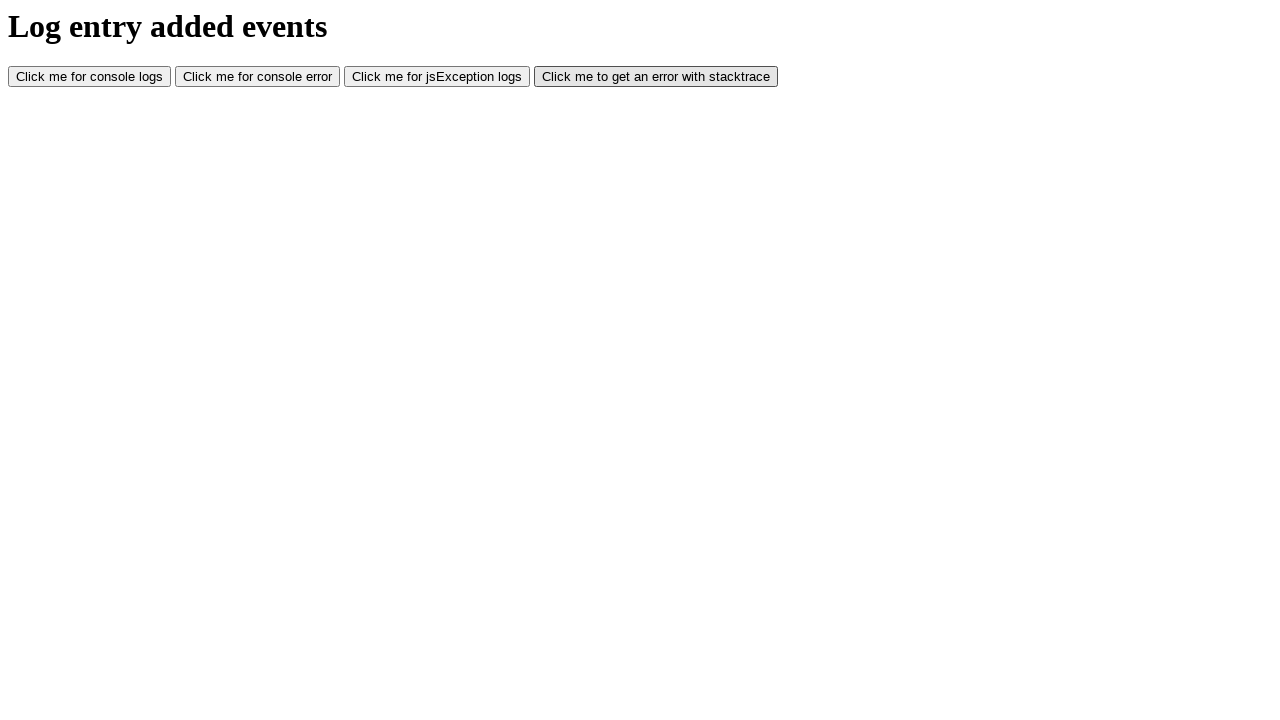